Tests dynamic controls by removing a checkbox and enabling a disabled input field, verifying the state changes

Starting URL: http://the-internet.herokuapp.com/dynamic_controls

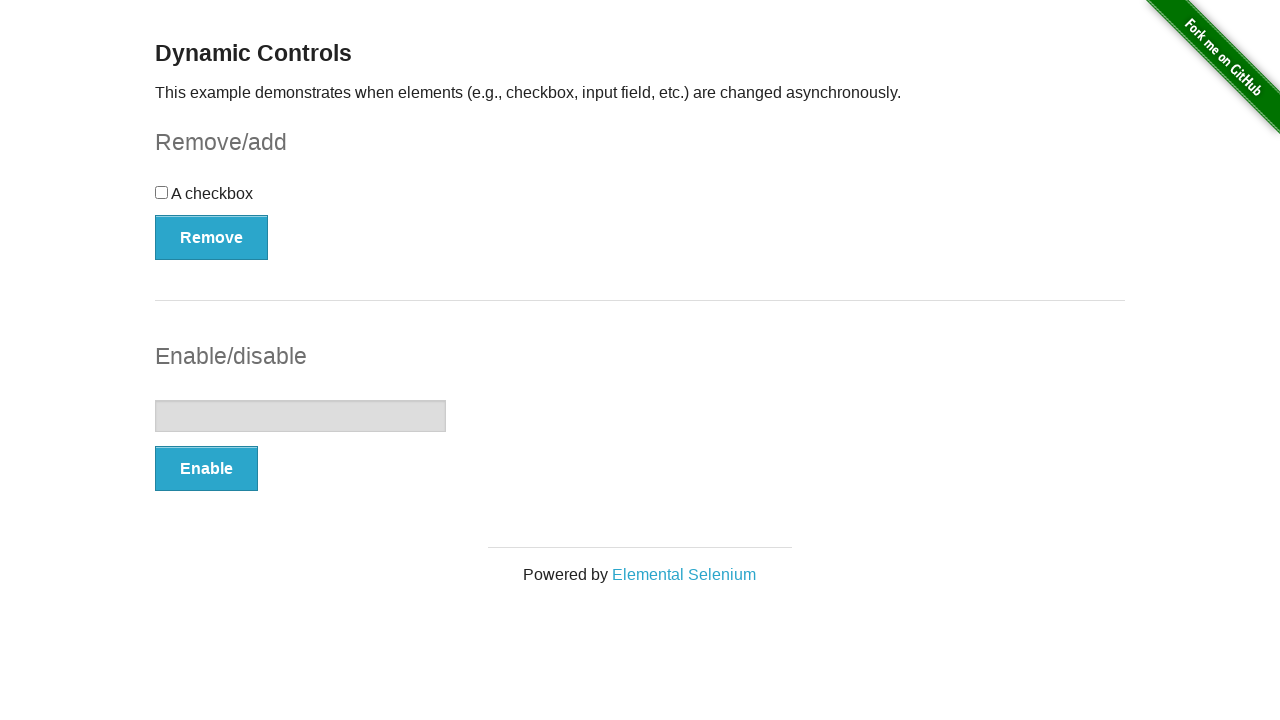

Clicked the remove button to remove the checkbox at (212, 237) on button[onclick='swapCheckbox()']
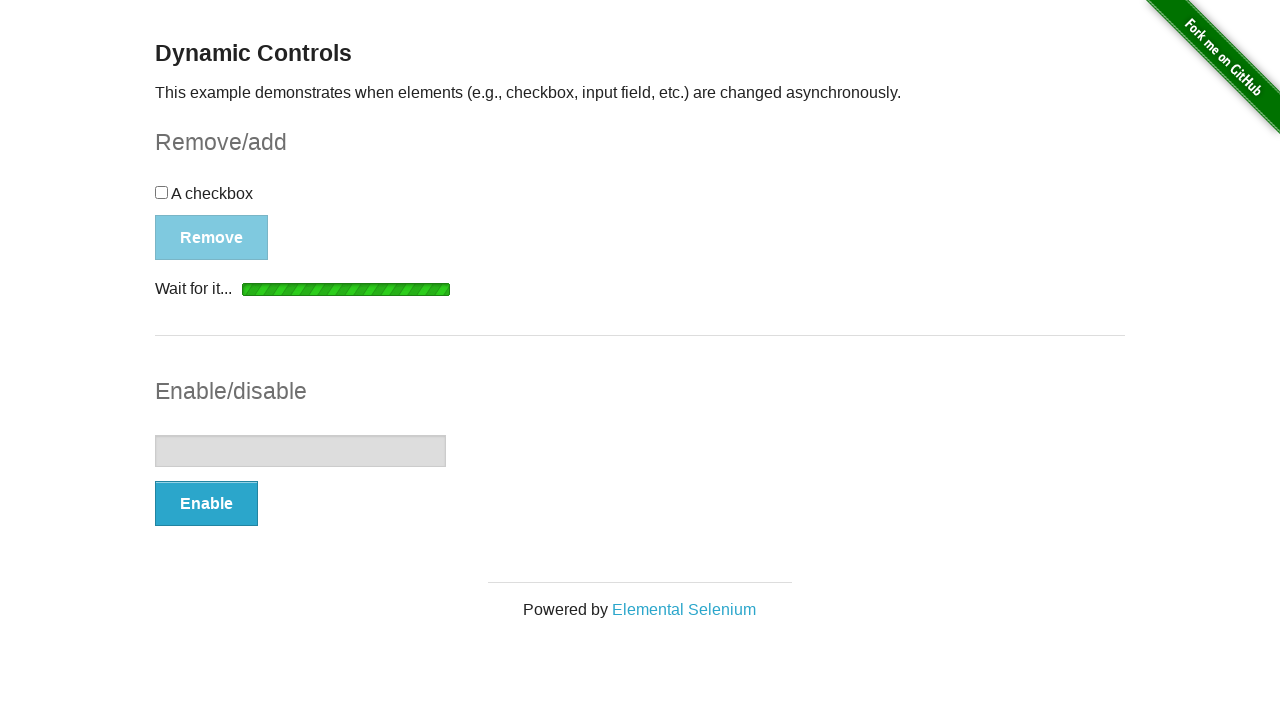

Removal message appeared
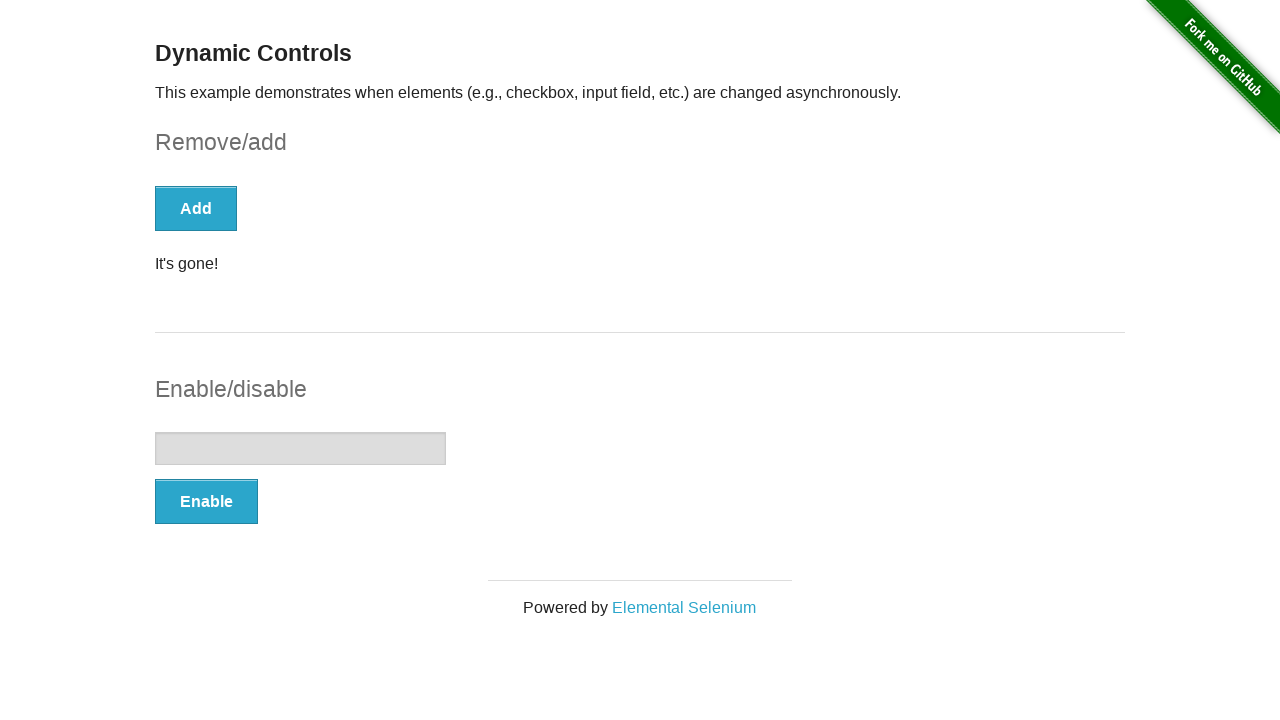

Counted checkboxes on the page
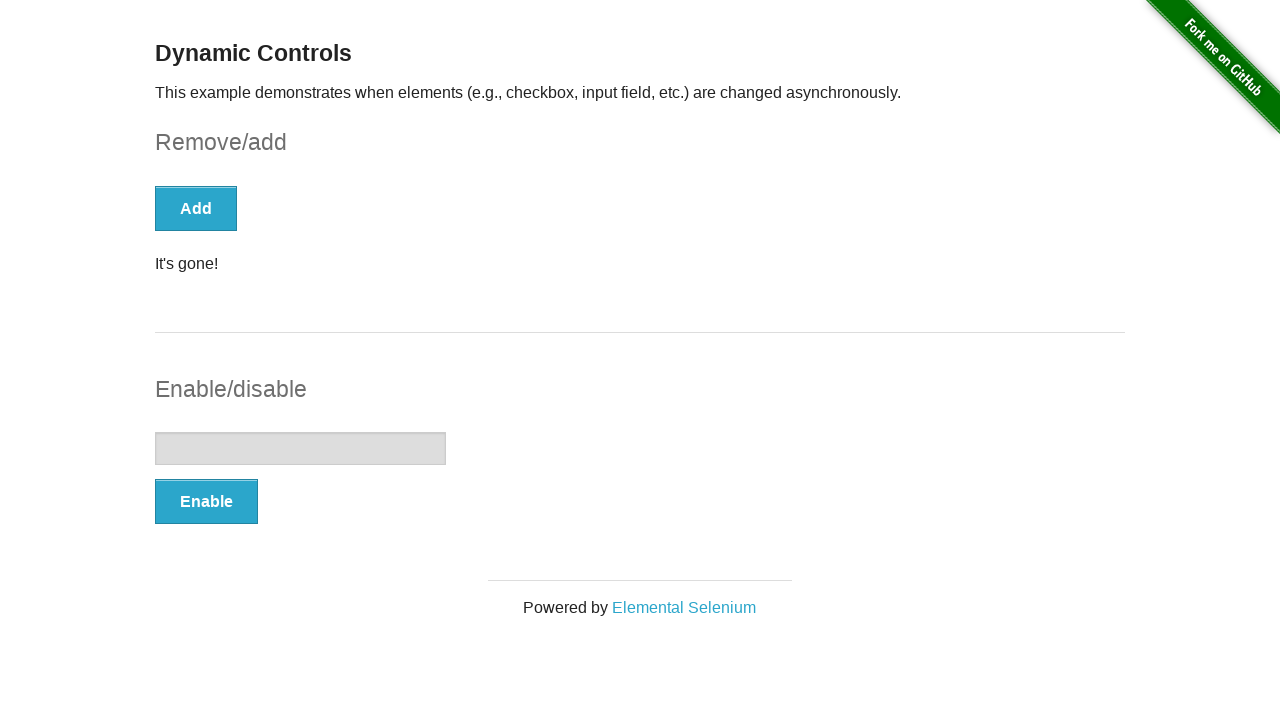

Verified checkbox was successfully removed
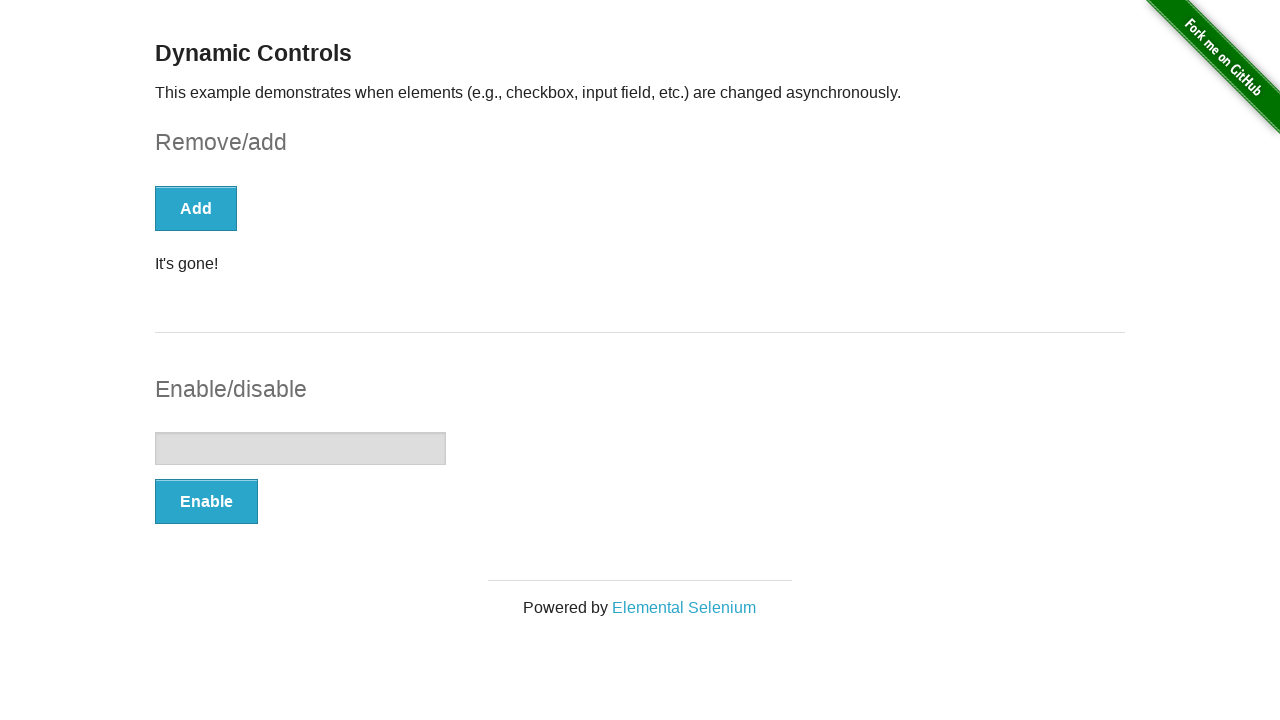

Located the text input element
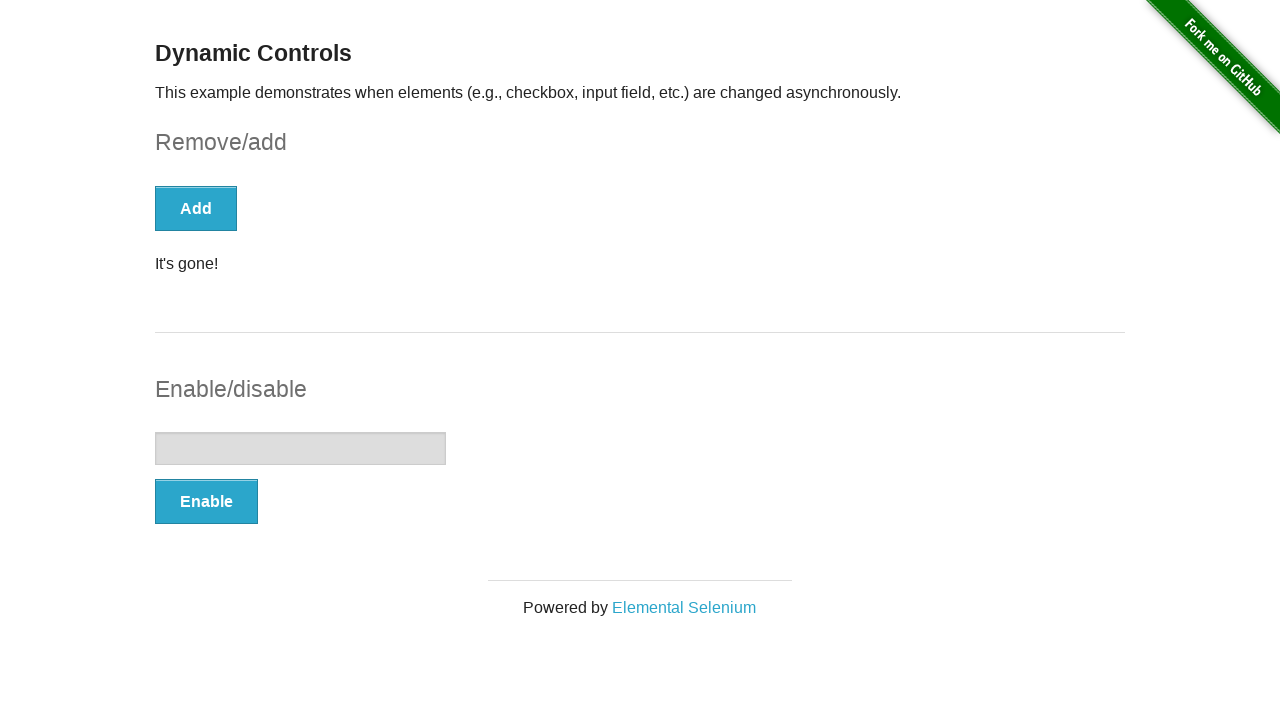

Verified text input is initially disabled
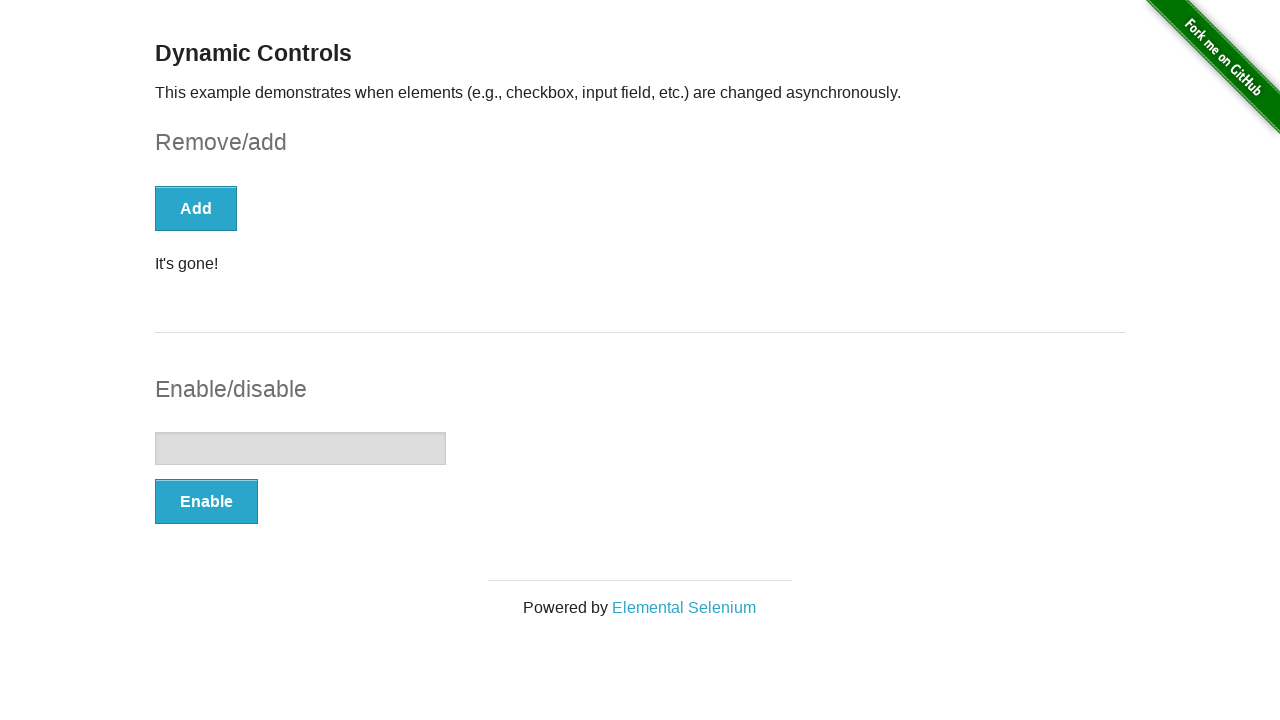

Clicked the Enable button at (206, 501) on xpath=//button[text()='Enable']
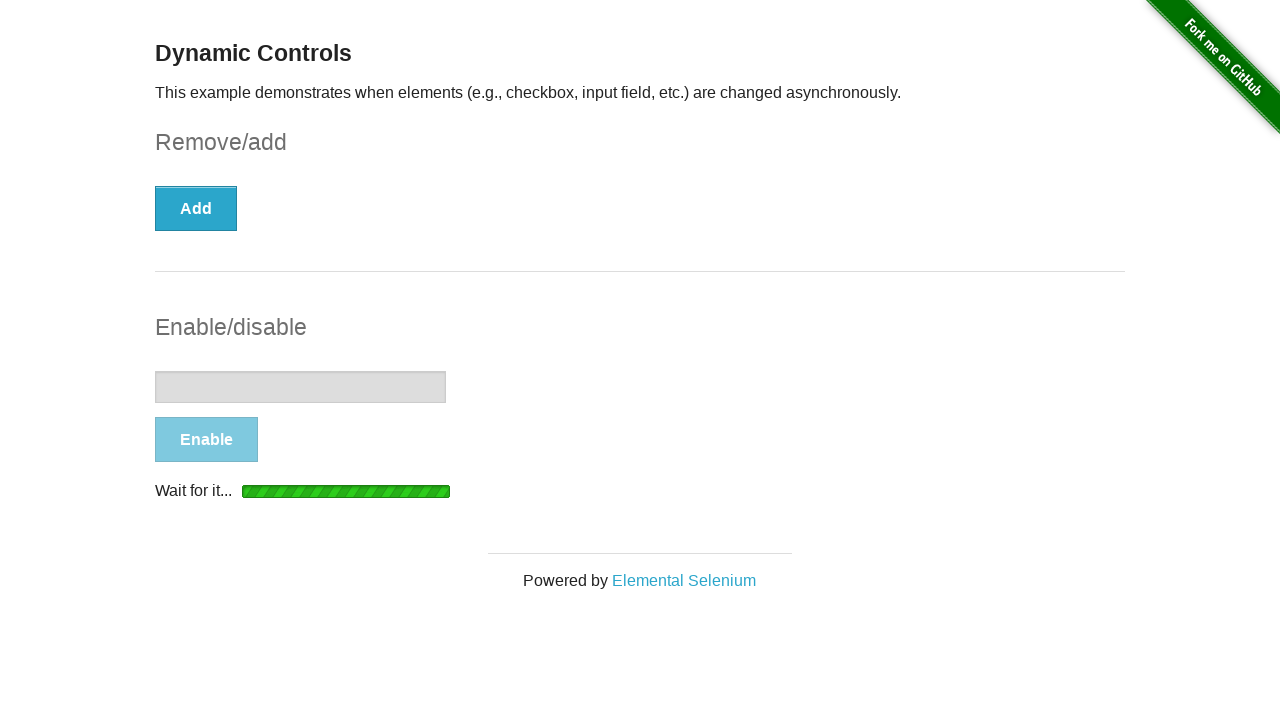

Enable message appeared
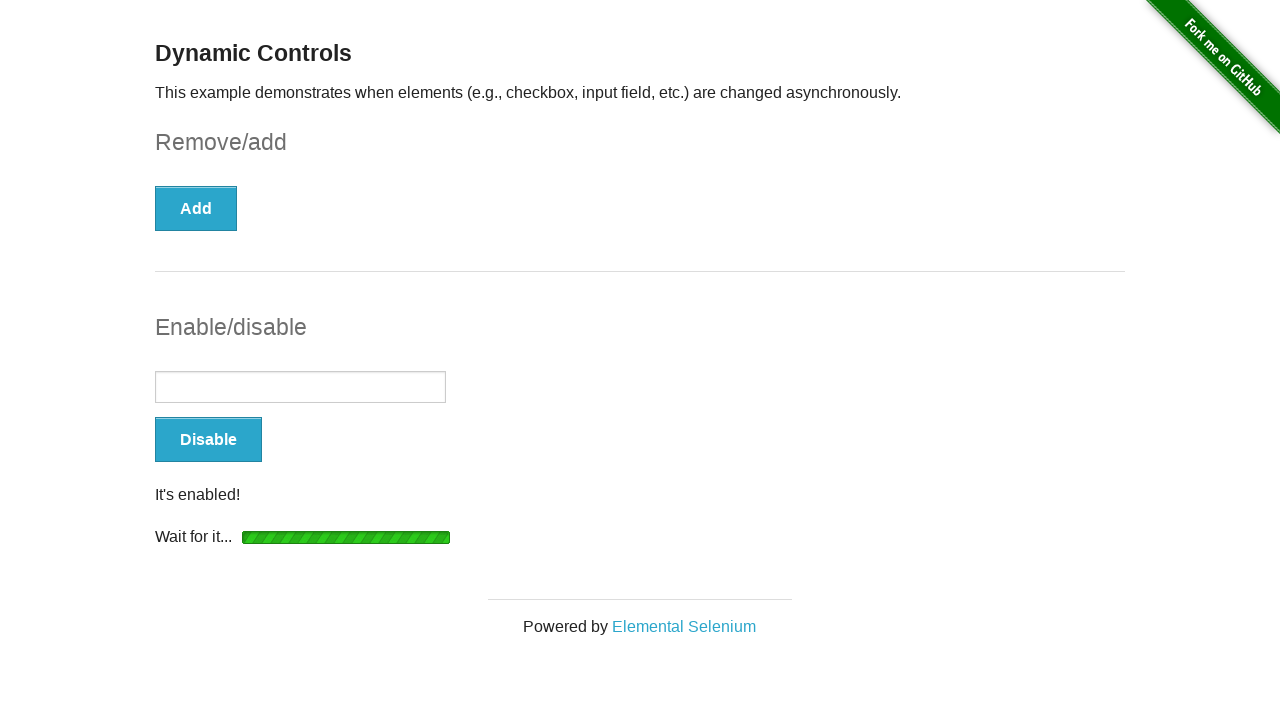

Verified text input is now enabled
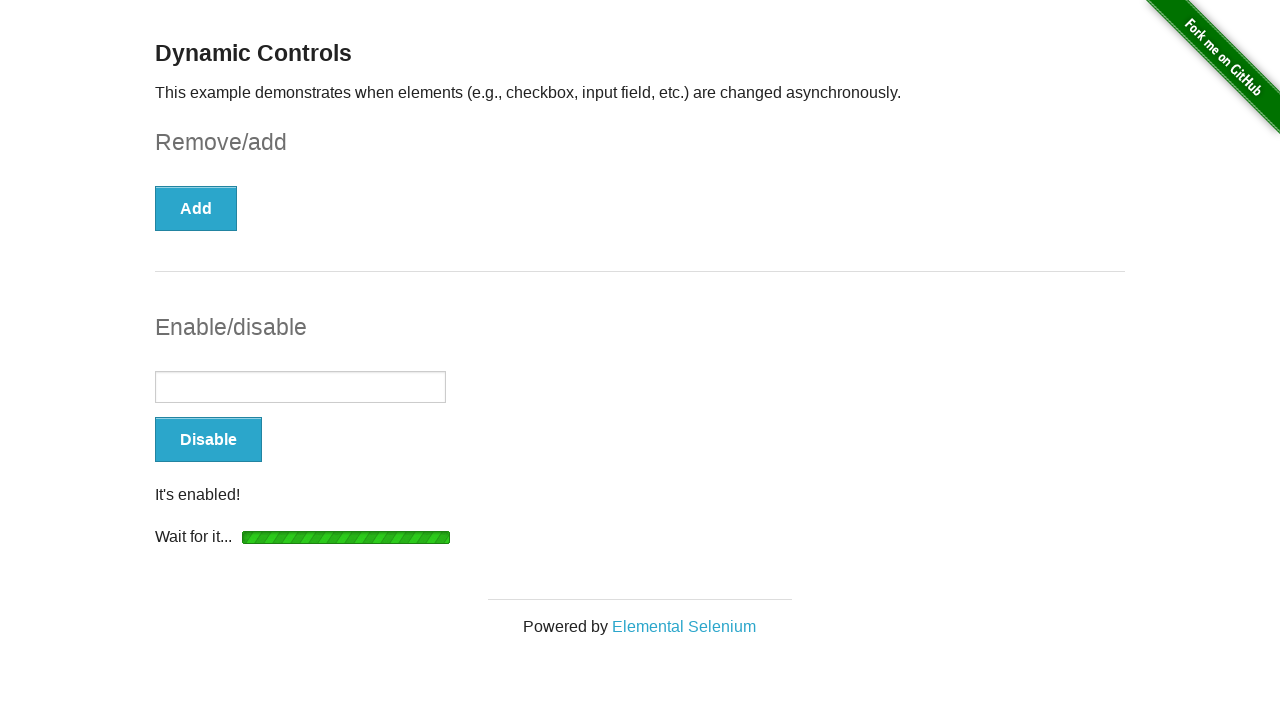

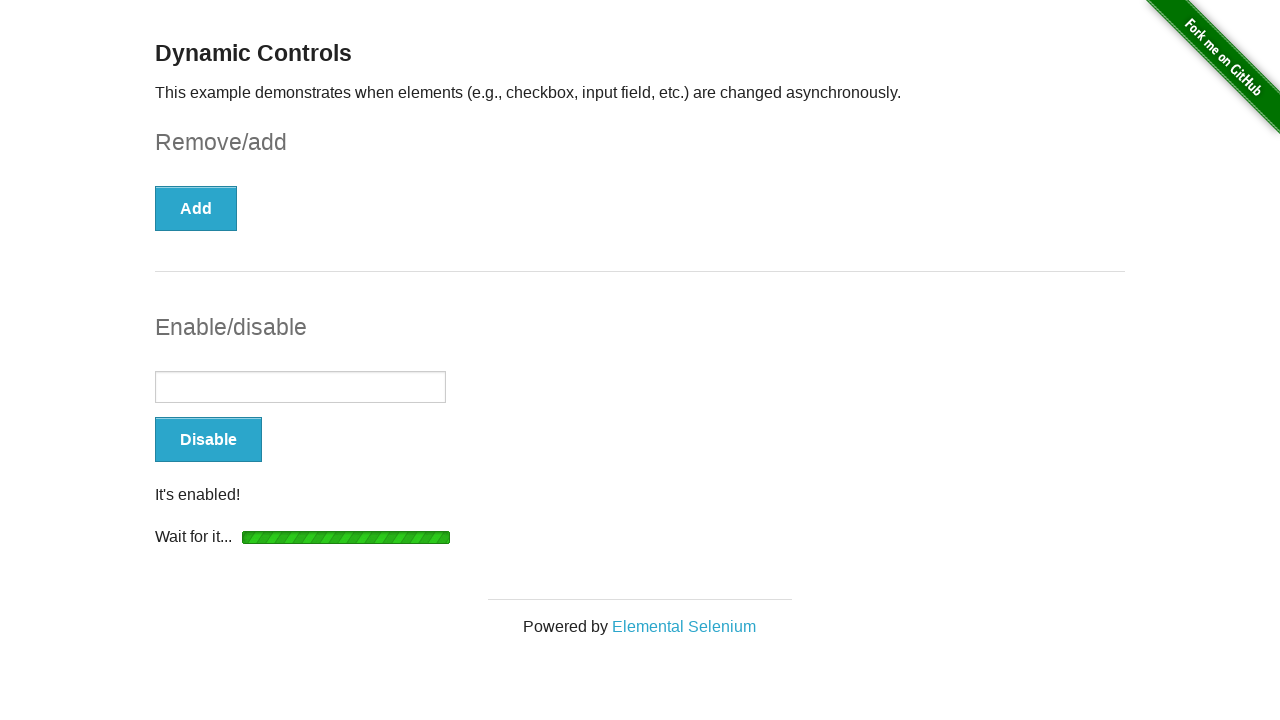